Tests drag and drop functionality on jQuery UI demo page by switching to an iframe and dragging an element to a droppable target

Starting URL: https://jqueryui.com/droppable/

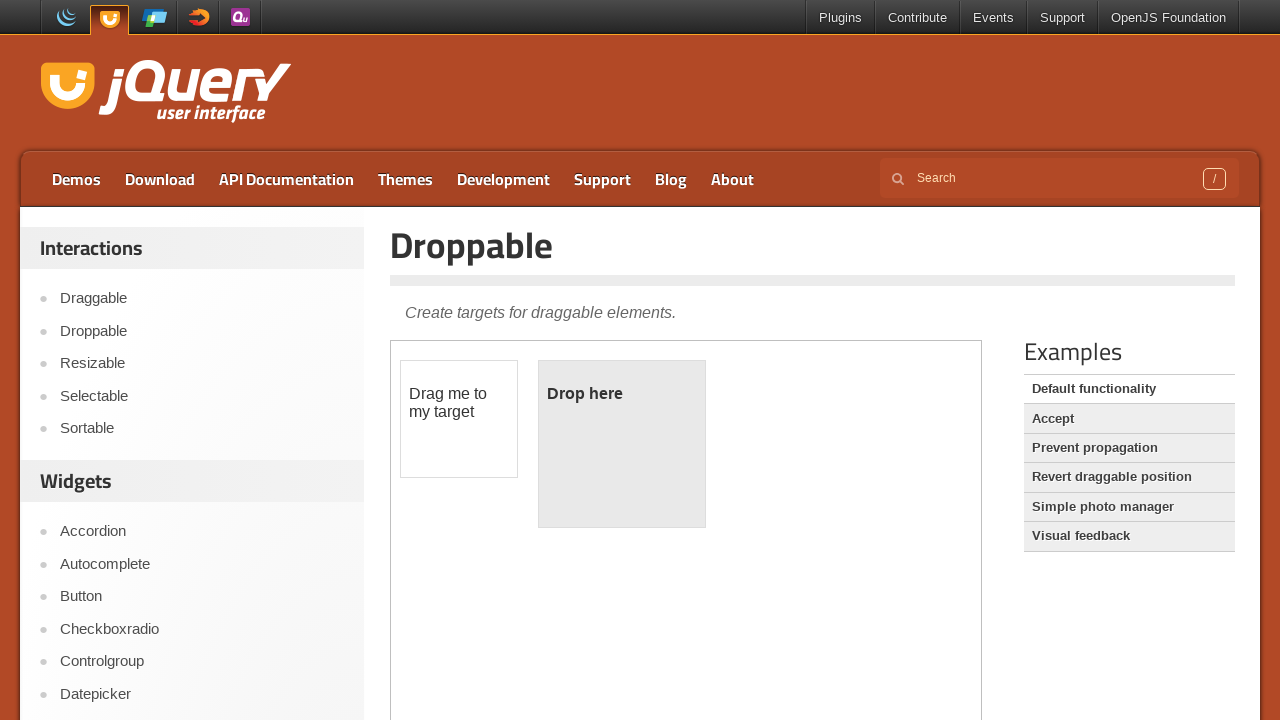

Located iframe containing droppable demo
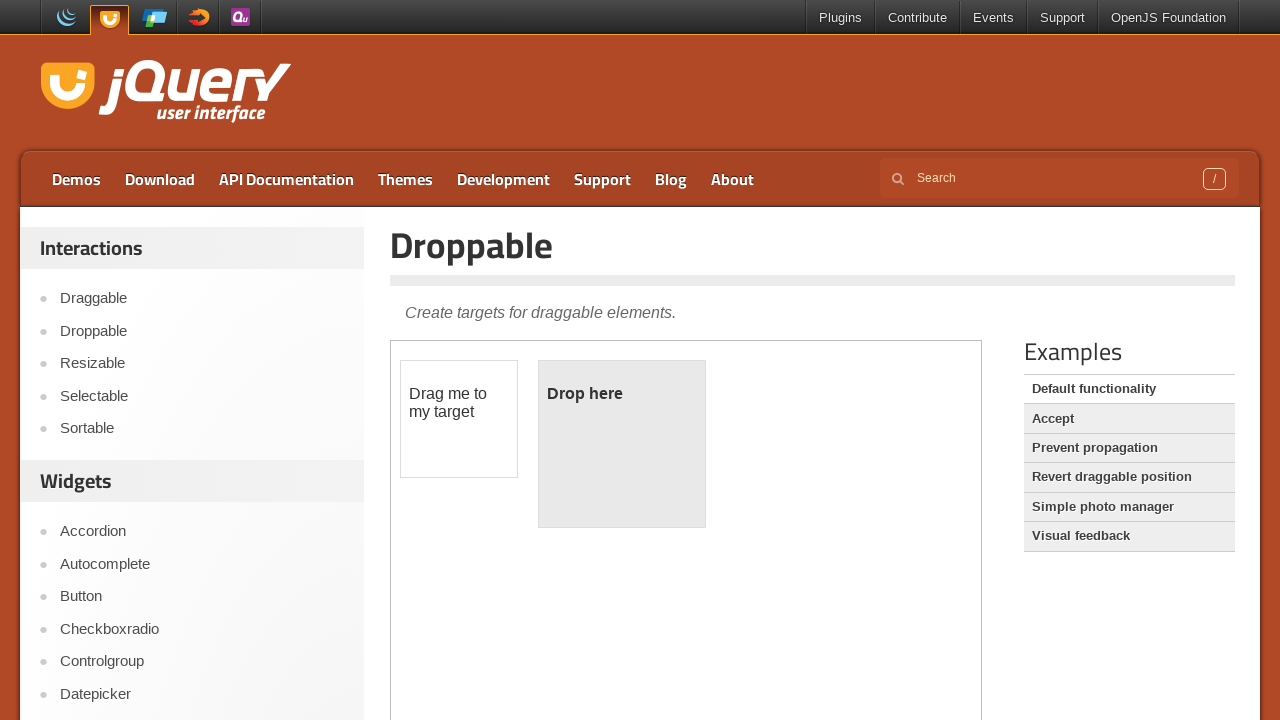

Located draggable element in iframe
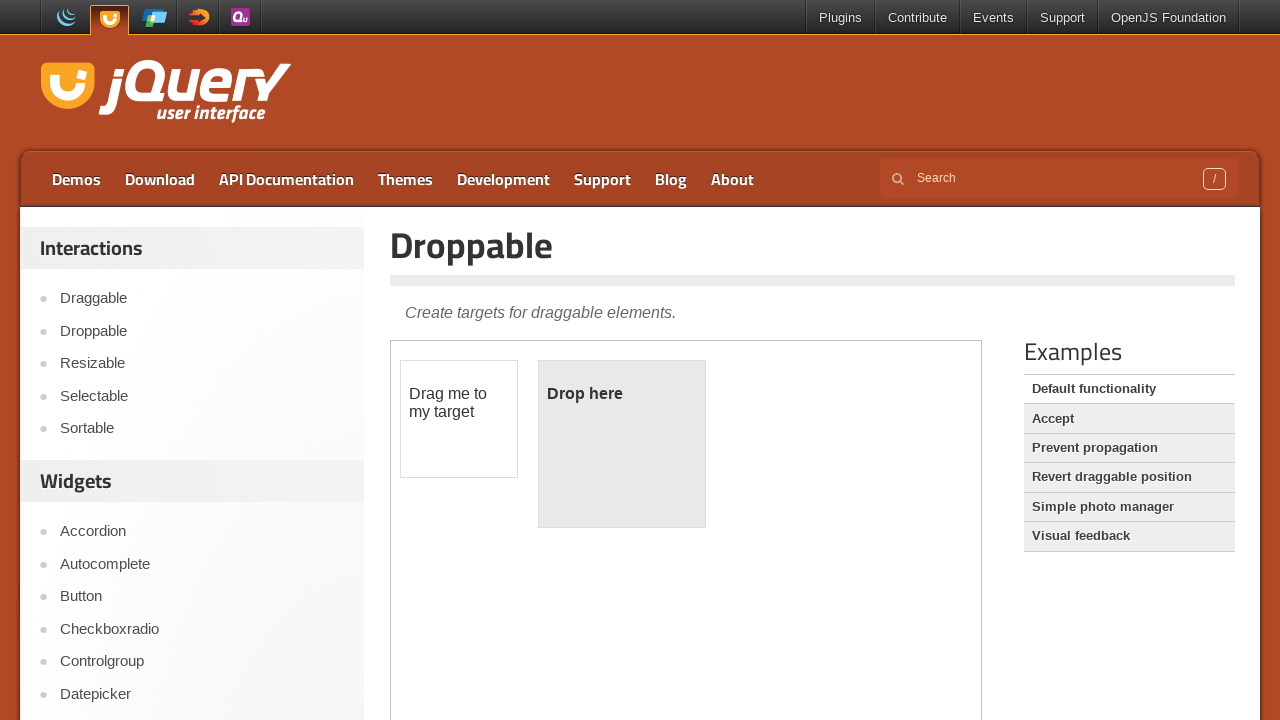

Located droppable target element in iframe
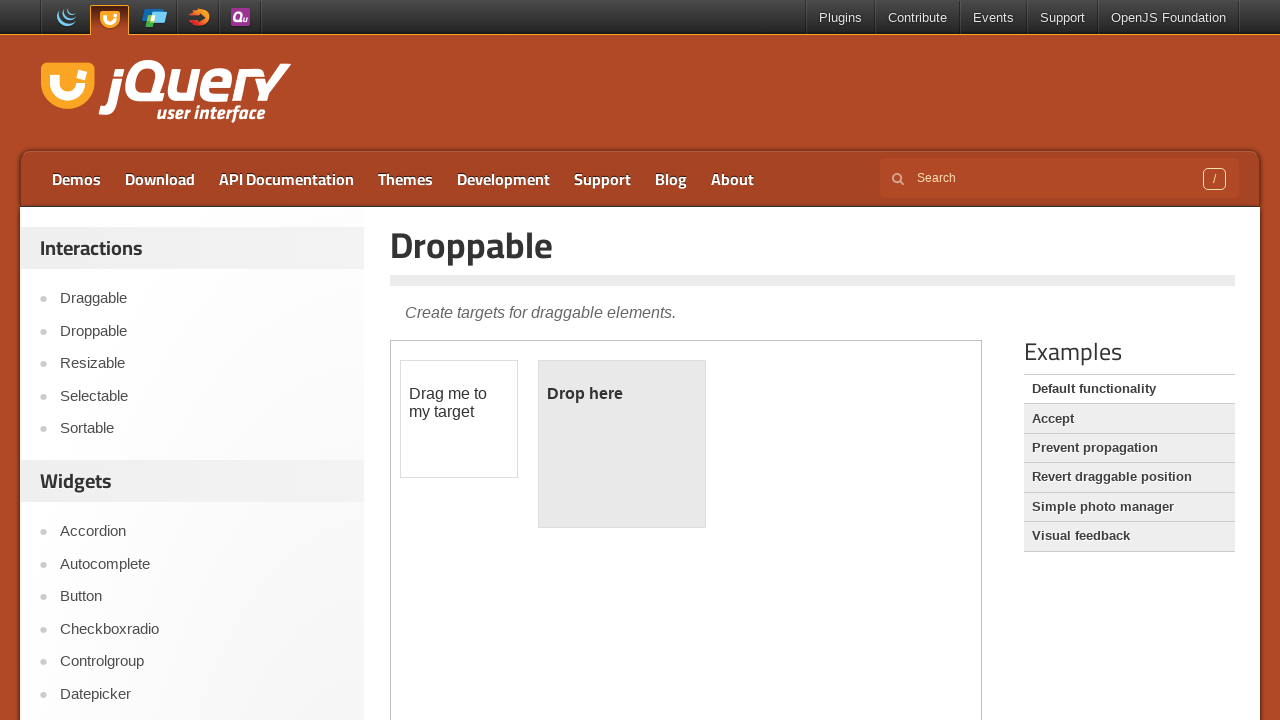

Dragged element to droppable target at (622, 444)
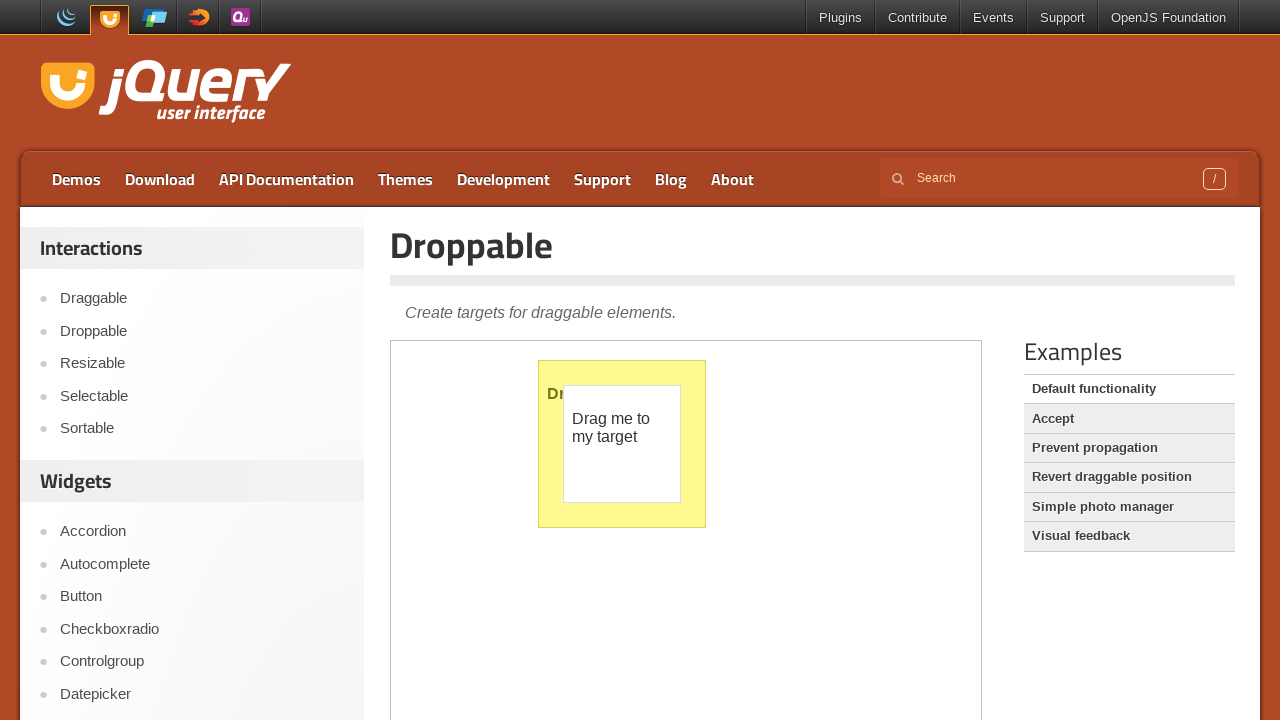

Verified drop completed - 'Dropped!' text appeared
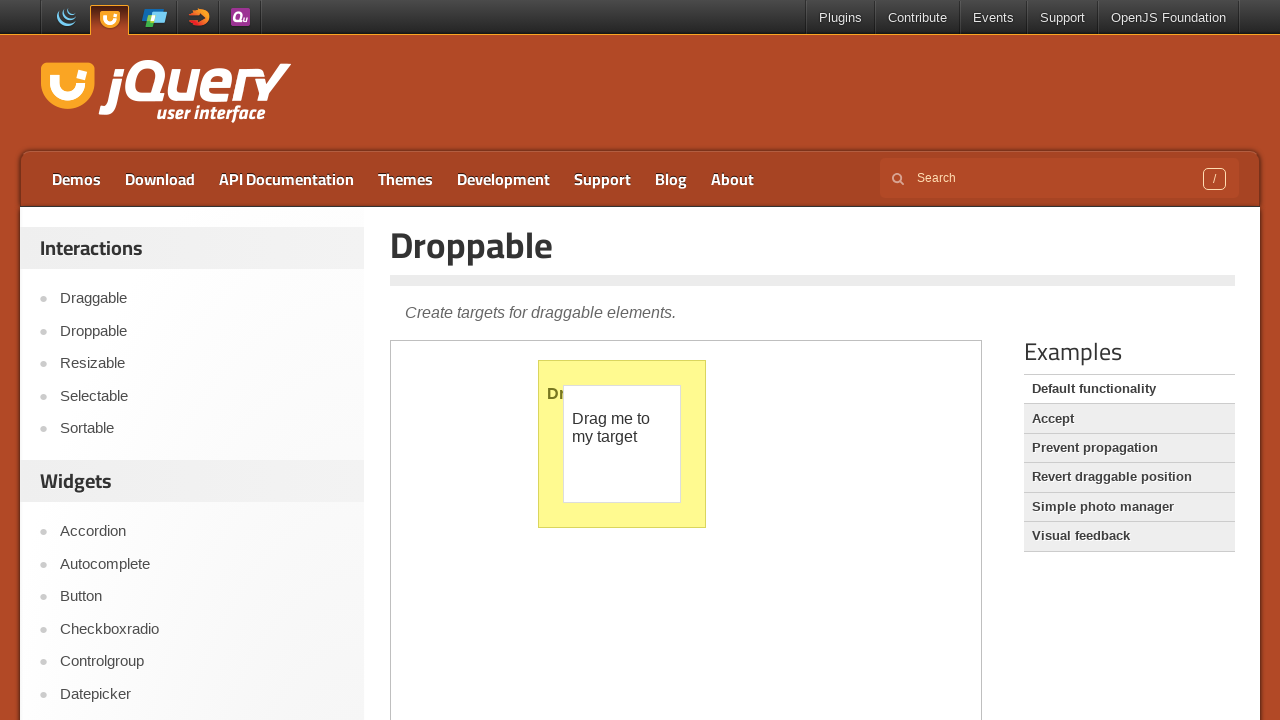

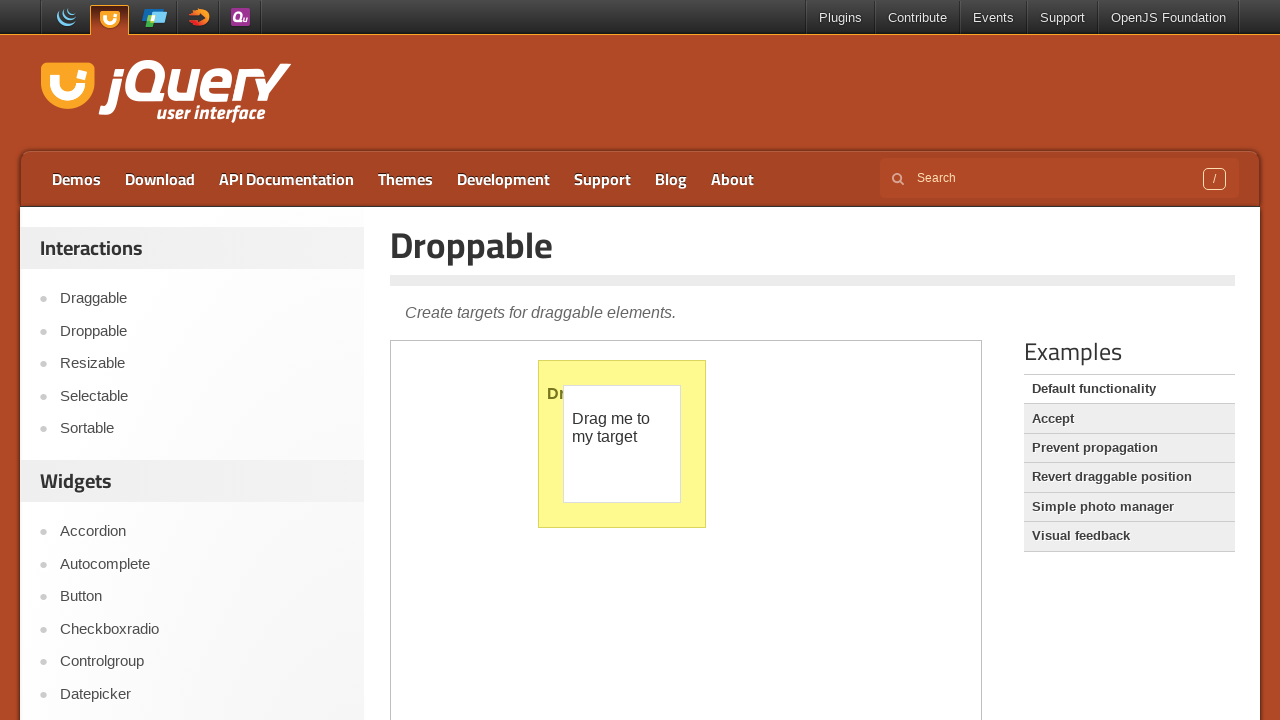